Tests clicking on Nokia product and verifying the price displayed

Starting URL: https://www.demoblaze.com/

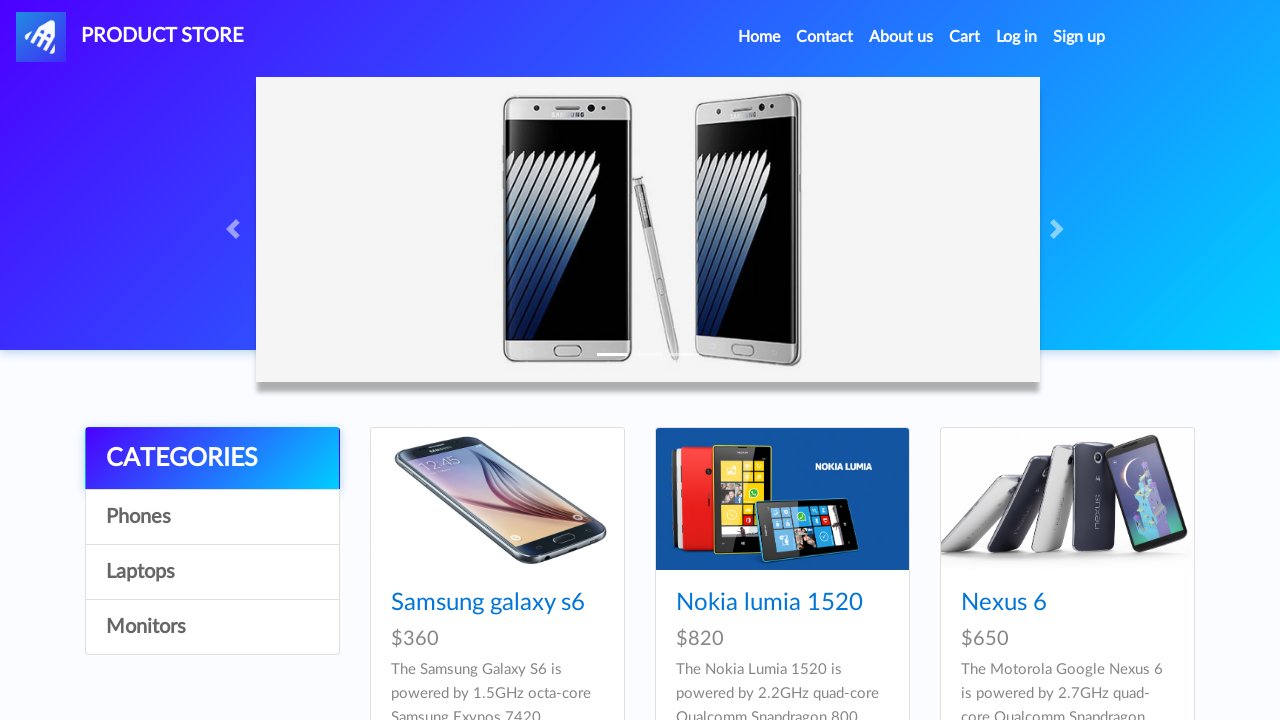

Clicked on Nokia Lumia 1520 product link at (782, 499) on xpath=//div/a[@href='prod.html?idp_=2']
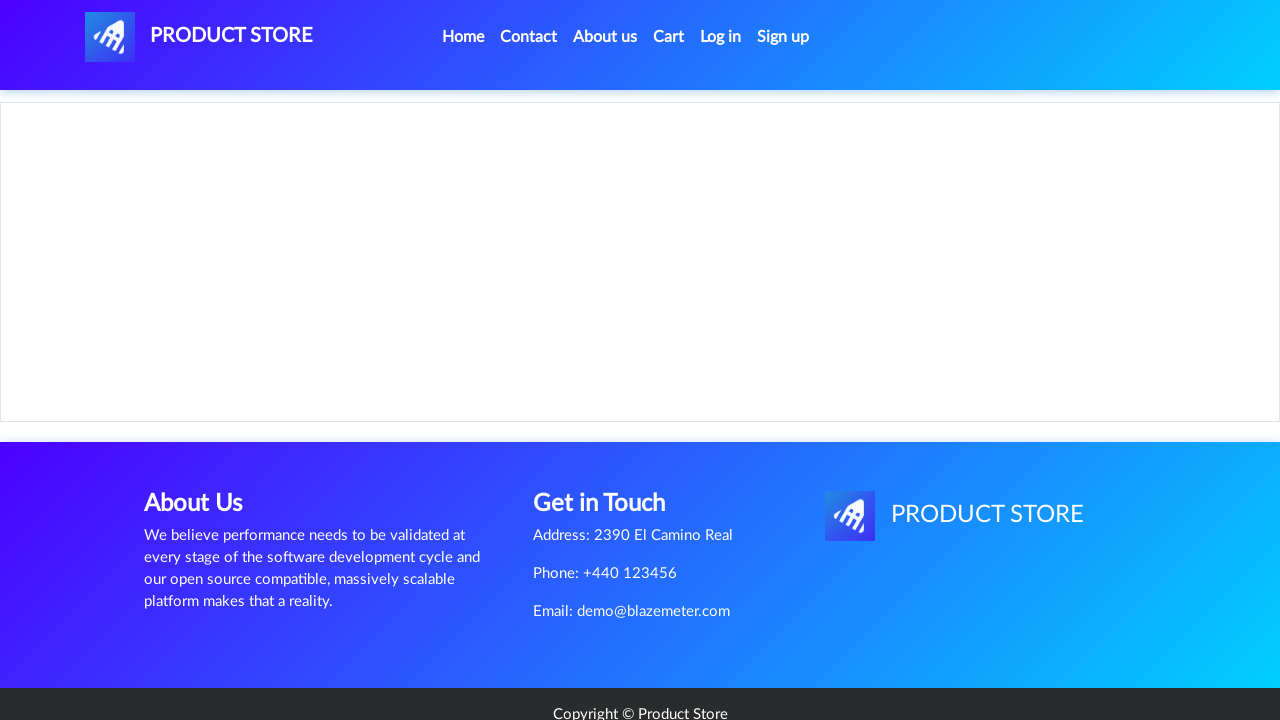

Verified Nokia Lumia 1520 price of $820 is displayed
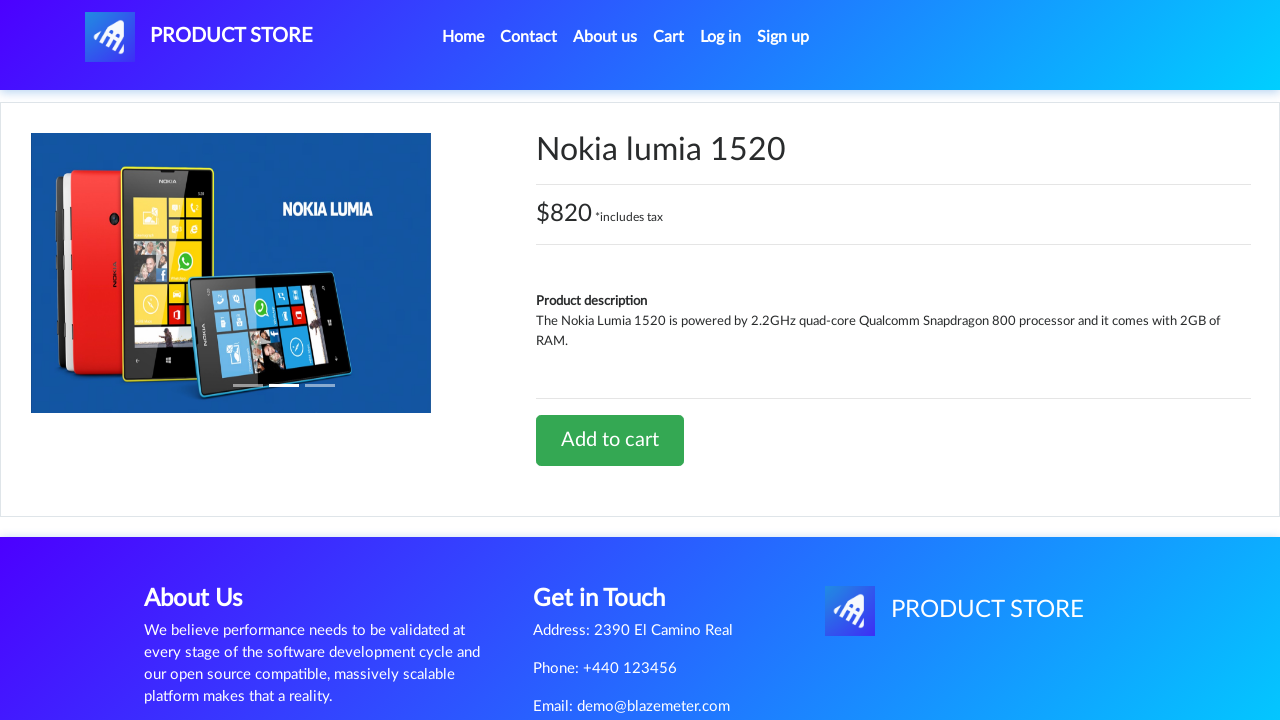

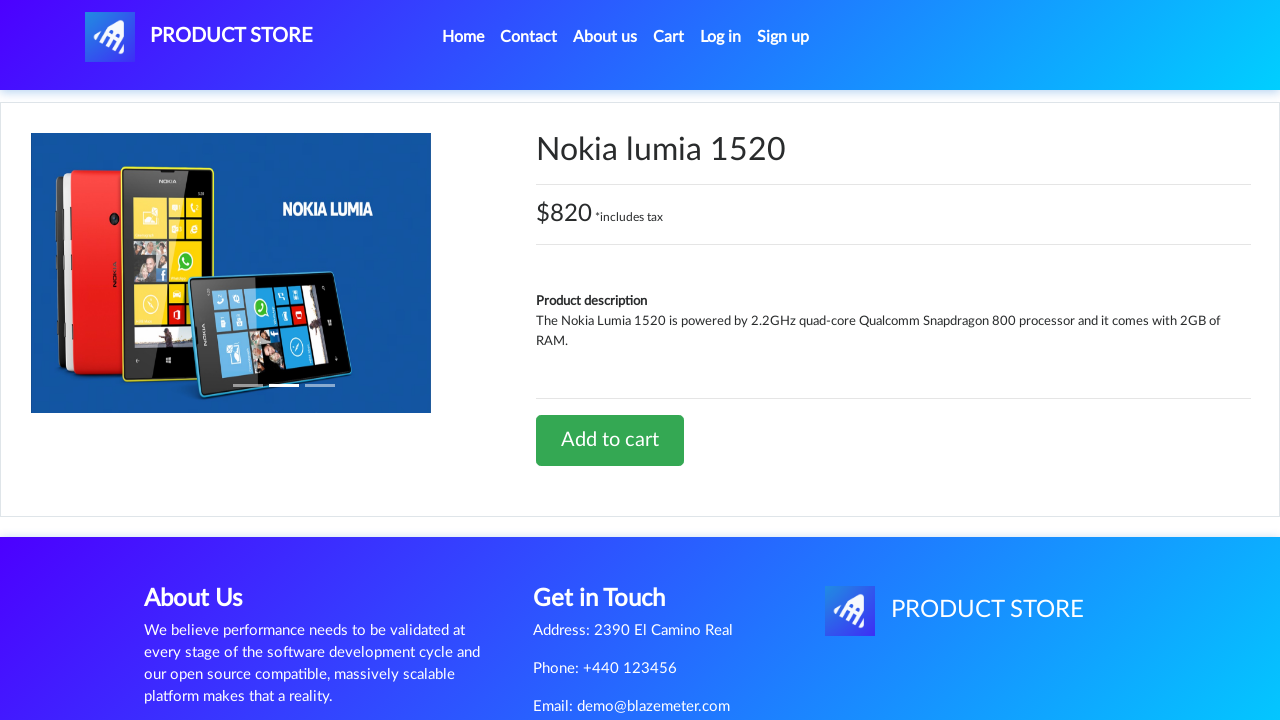